Tests successful signup form submission with provided username and email parameters

Starting URL: https://assessments.reliscore.com/base/ssubscribe1/

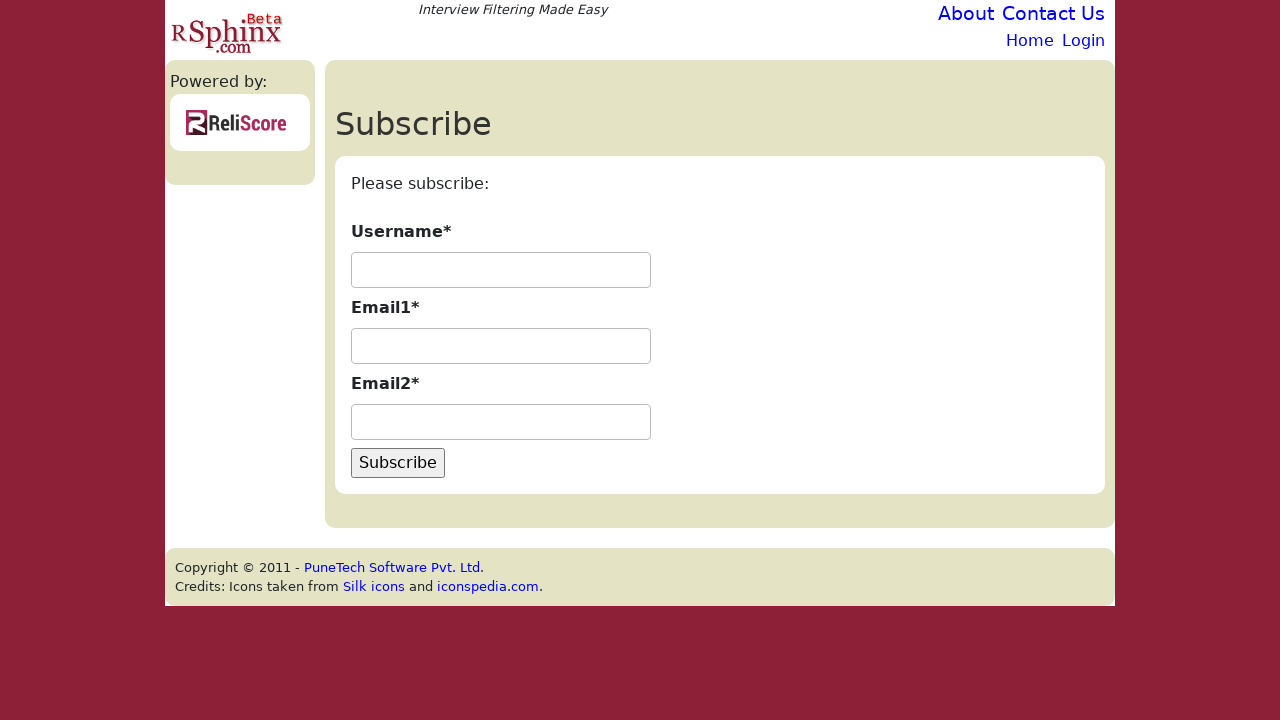

Filled username field with 'testuser456' on #id_username
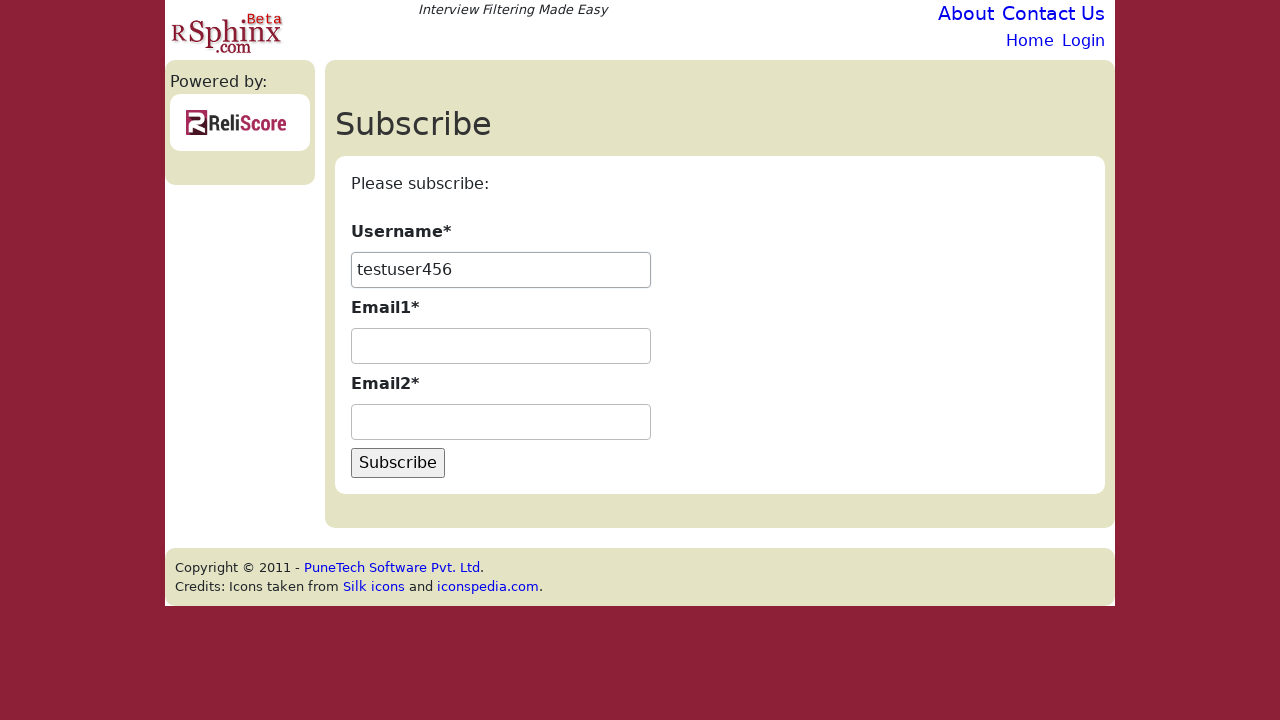

Filled first email field with 'testuser456@example.com' on #id_email1
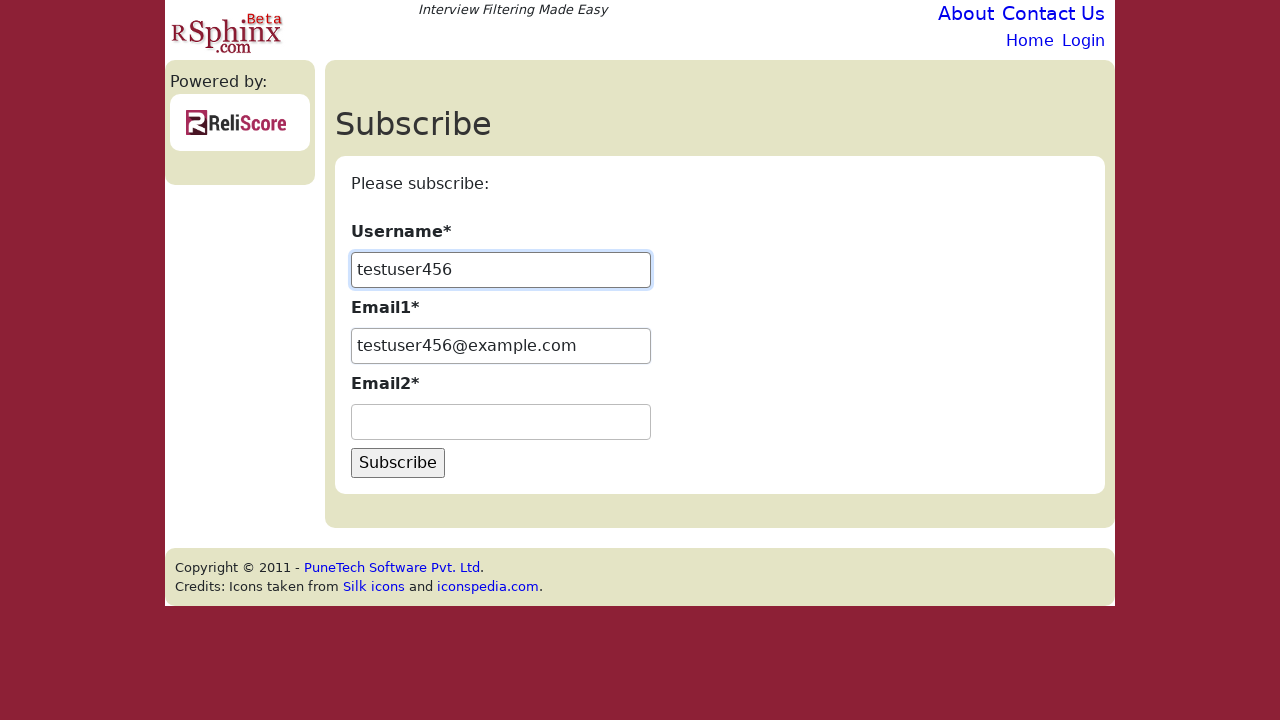

Filled second email field with 'testuser456@example.com' on #id_email2
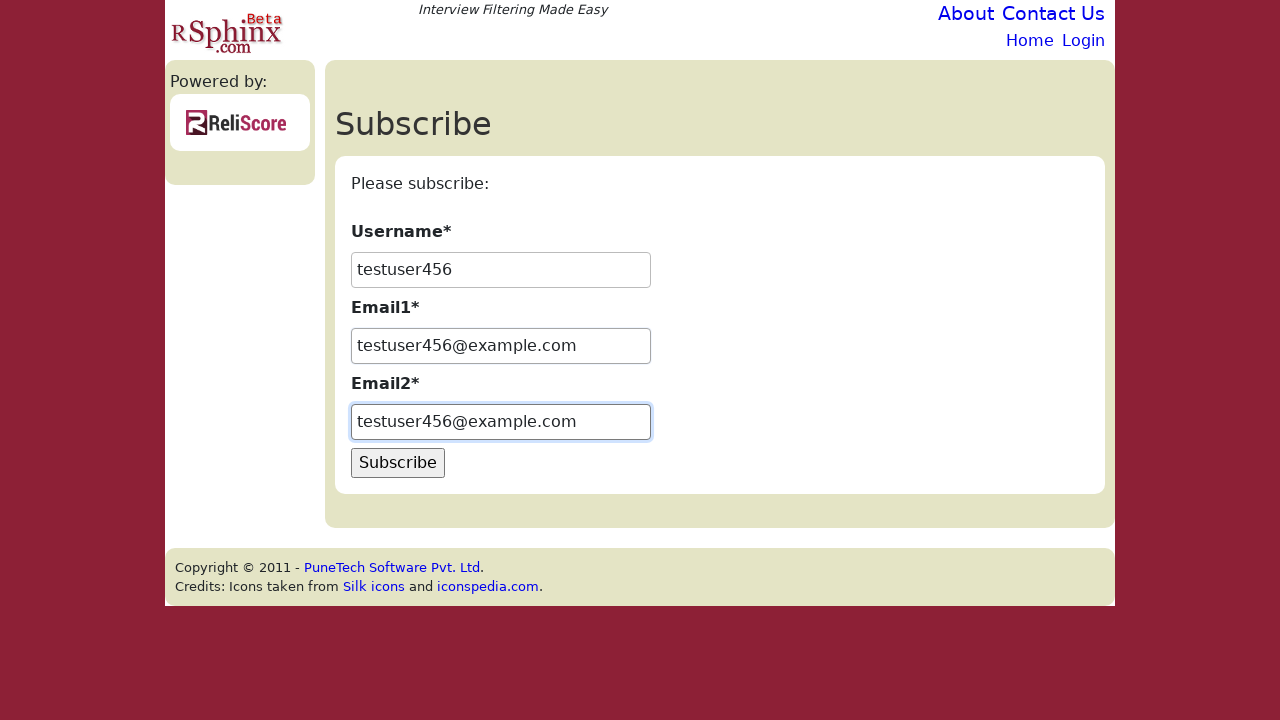

Clicked Subscribe button to submit signup form at (398, 463) on input[value="Subscribe"]
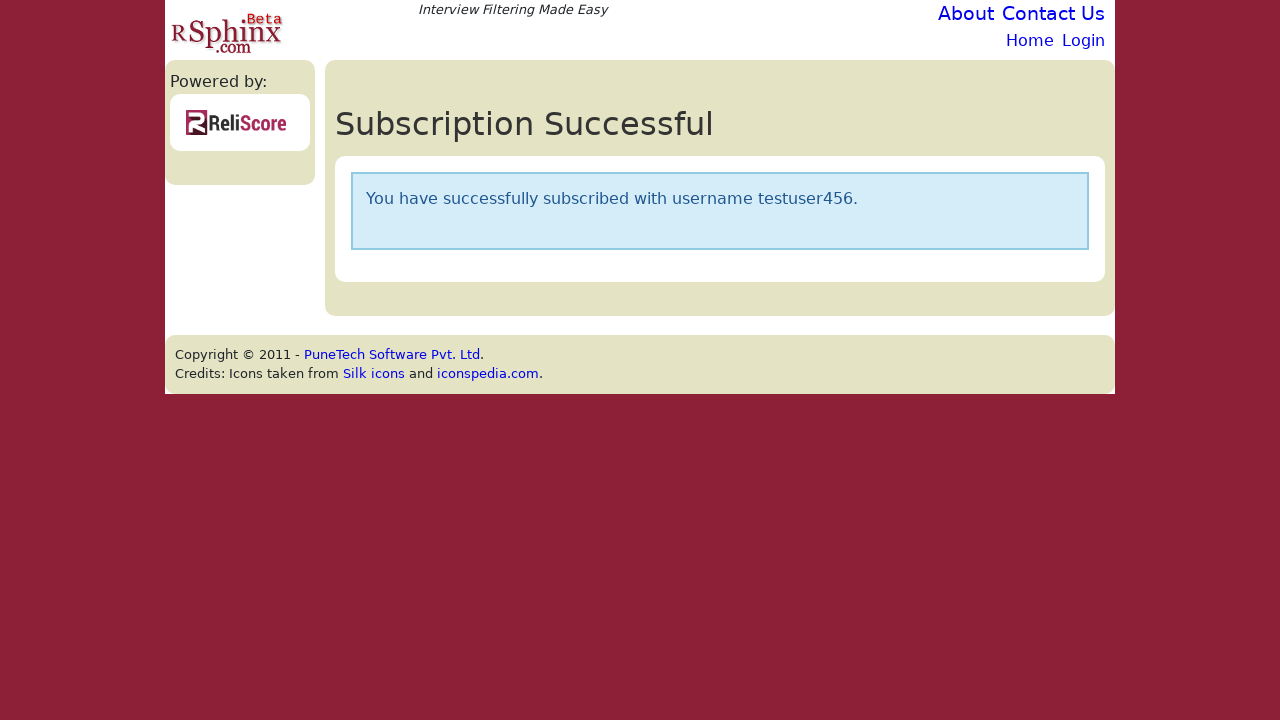

Success message appeared confirming successful signup
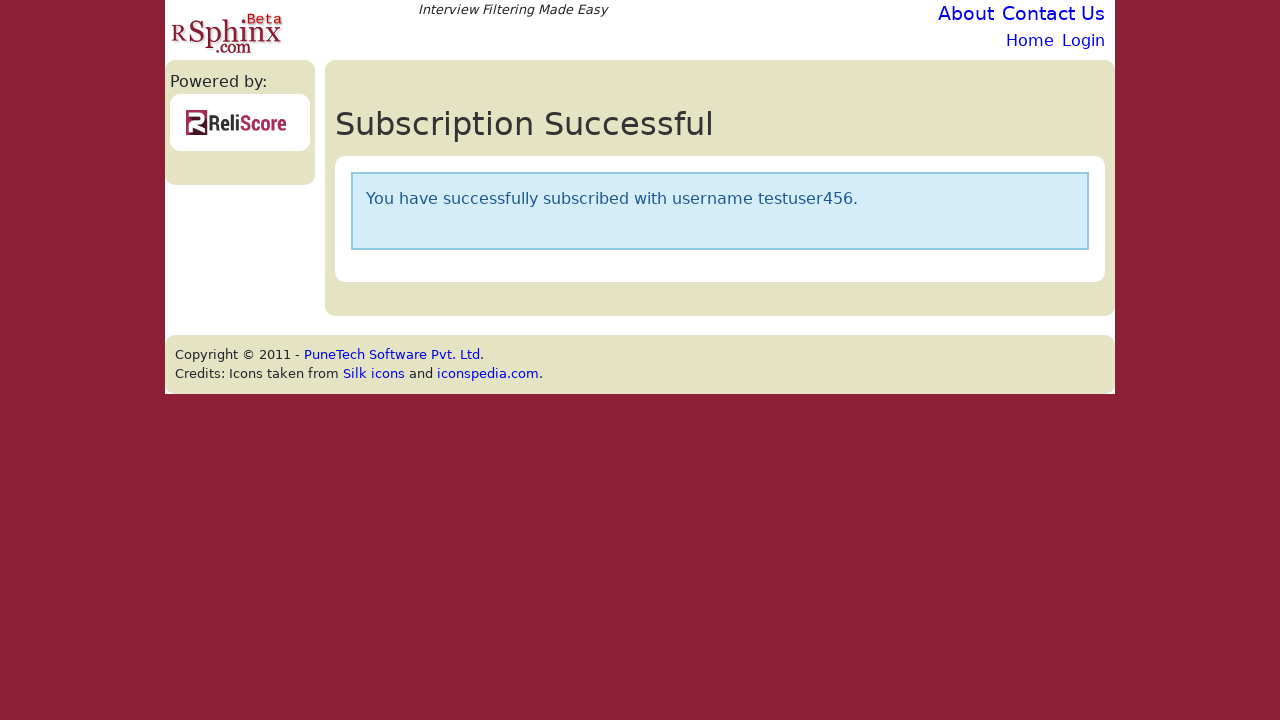

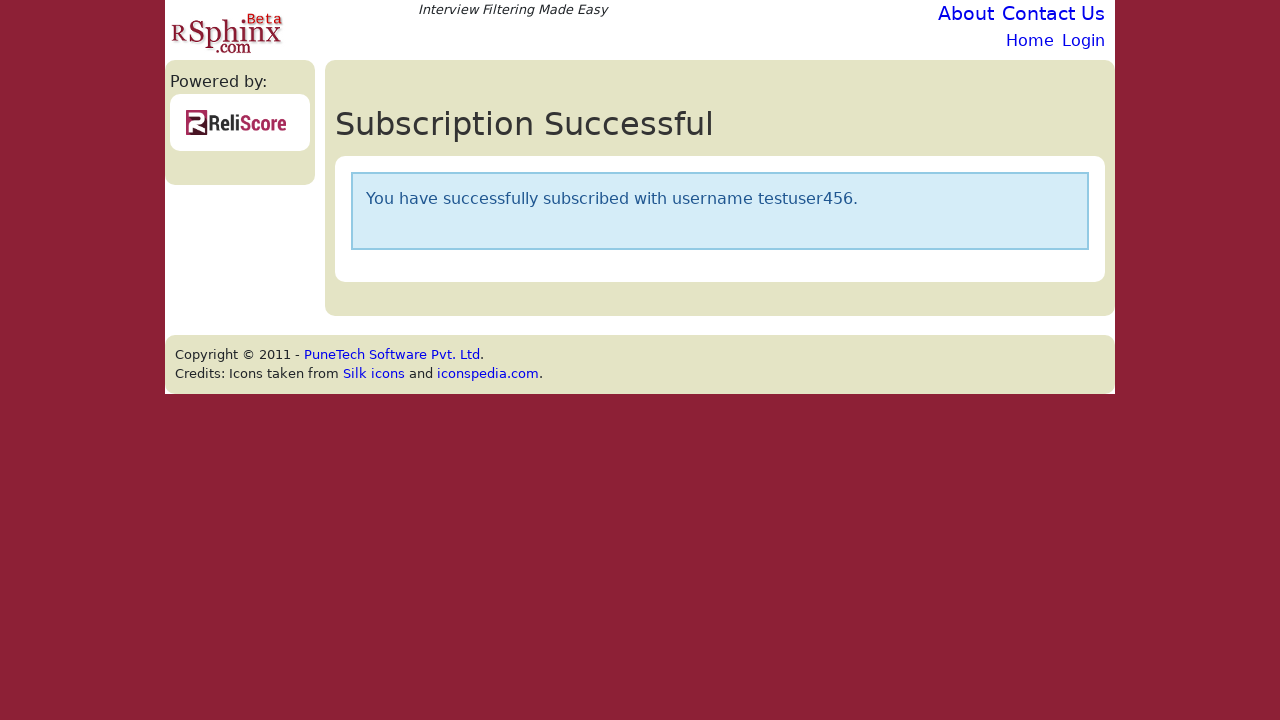